Tests an Angular practice page by filling a name field, clicking on the shop button using JavaScript execution, and scrolling to the bottom of the page

Starting URL: https://rahulshettyacademy.com/angularpractice/

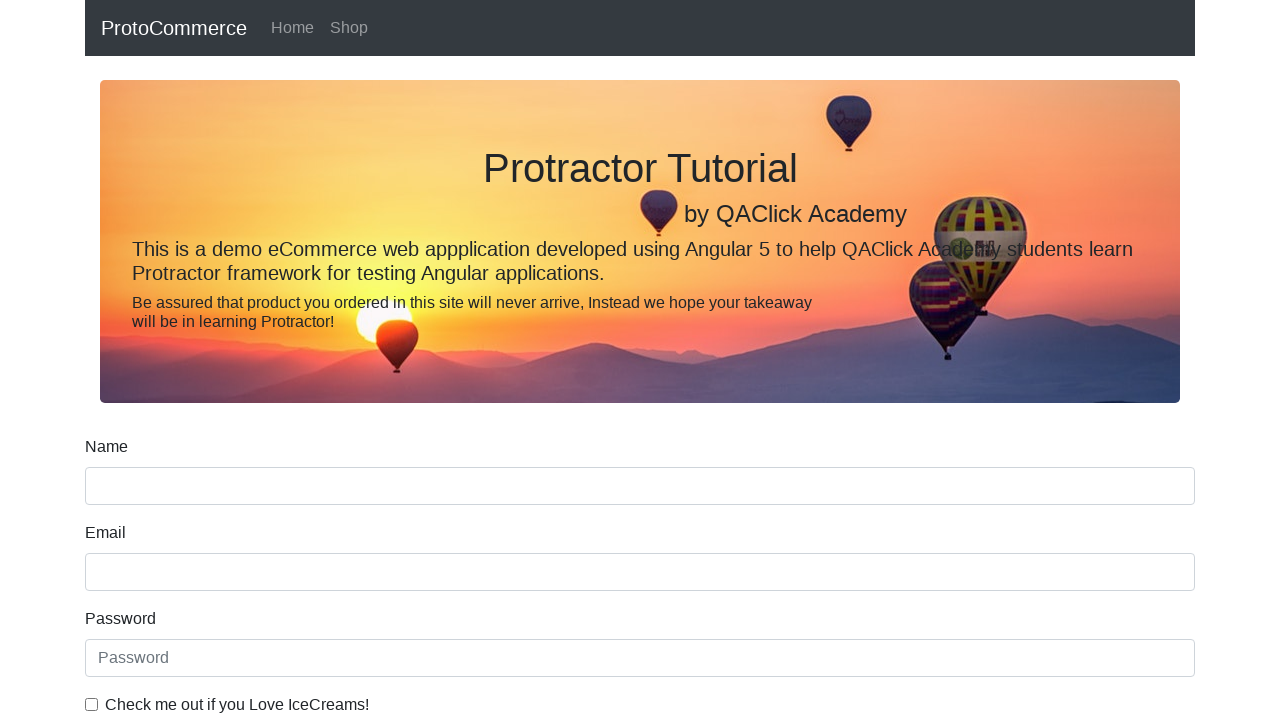

Filled name field with 'hello' on input[name='name']
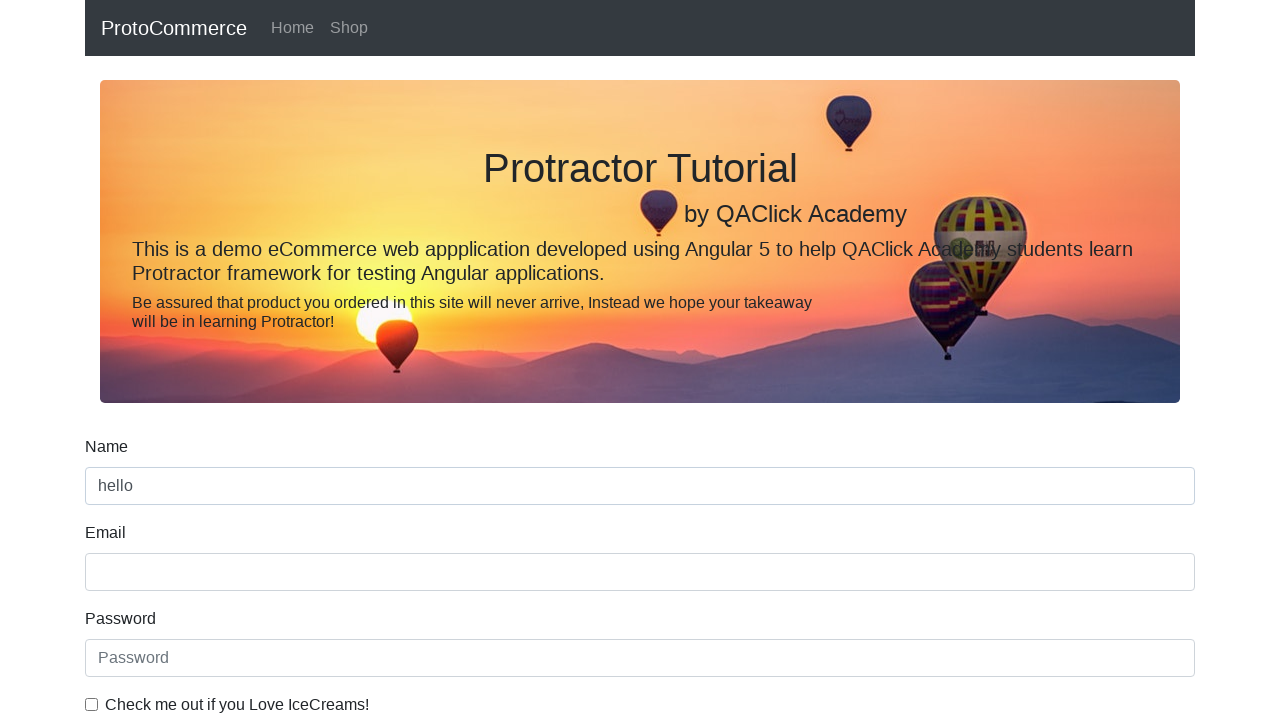

Clicked shop button at (349, 28) on a[href*='shop']
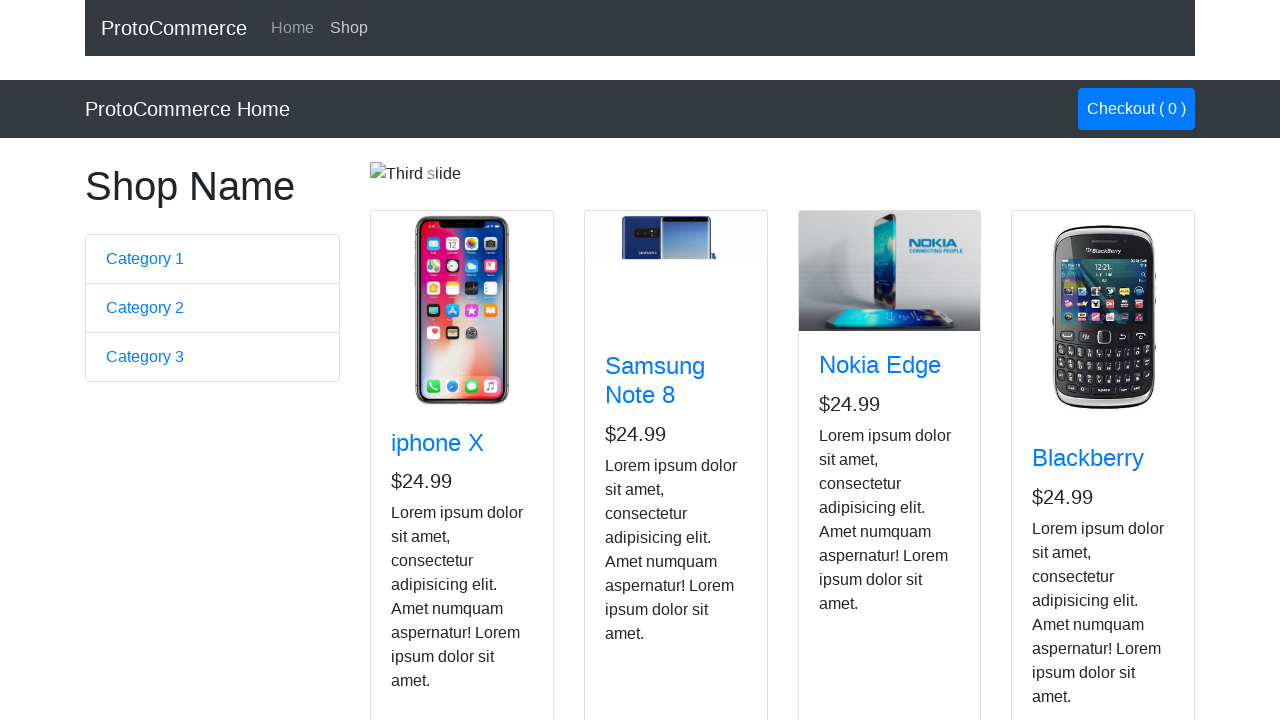

Scrolled to the bottom of the page
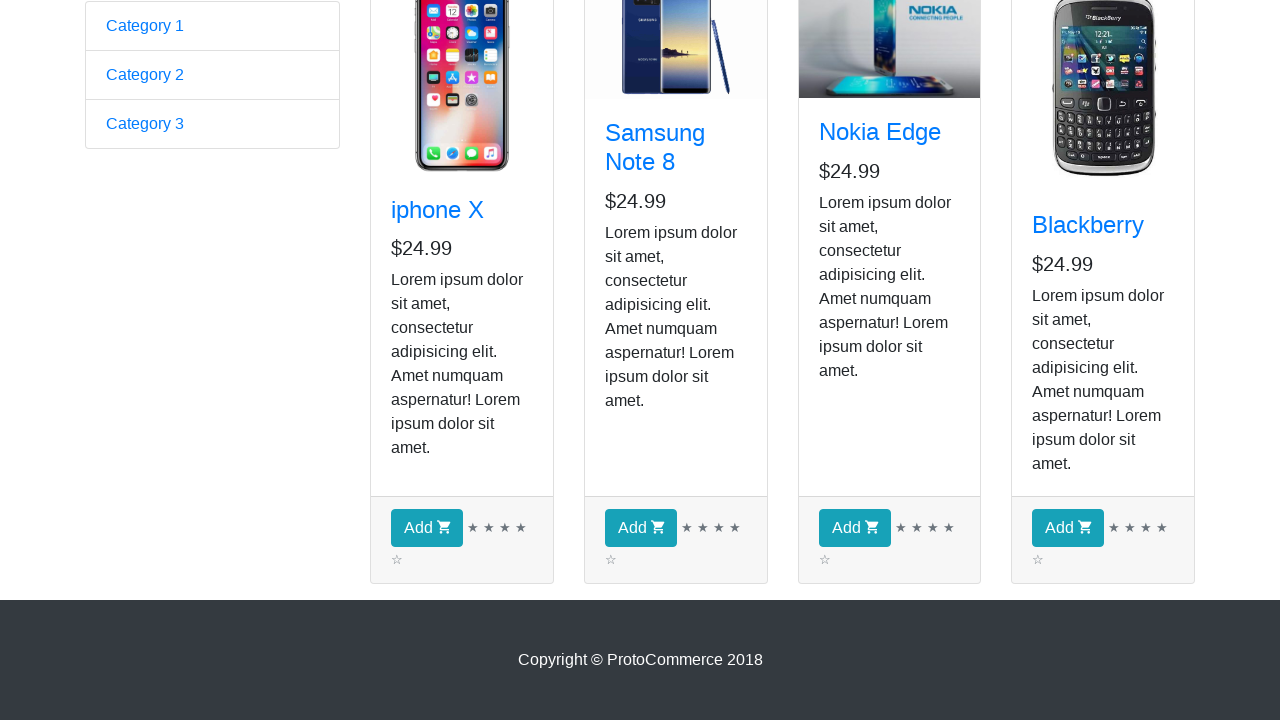

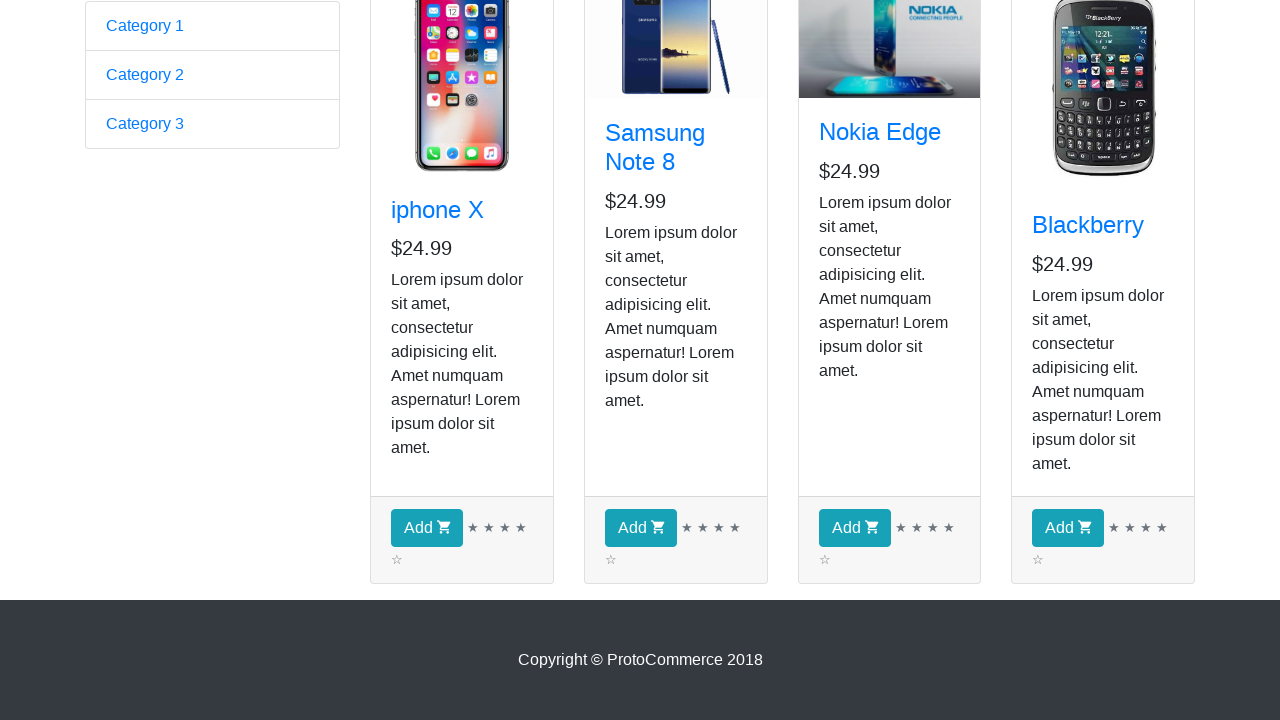